Tests textarea functionality by entering text and verifying the value

Starting URL: https://www.selenium.dev/selenium/web/web-form.html

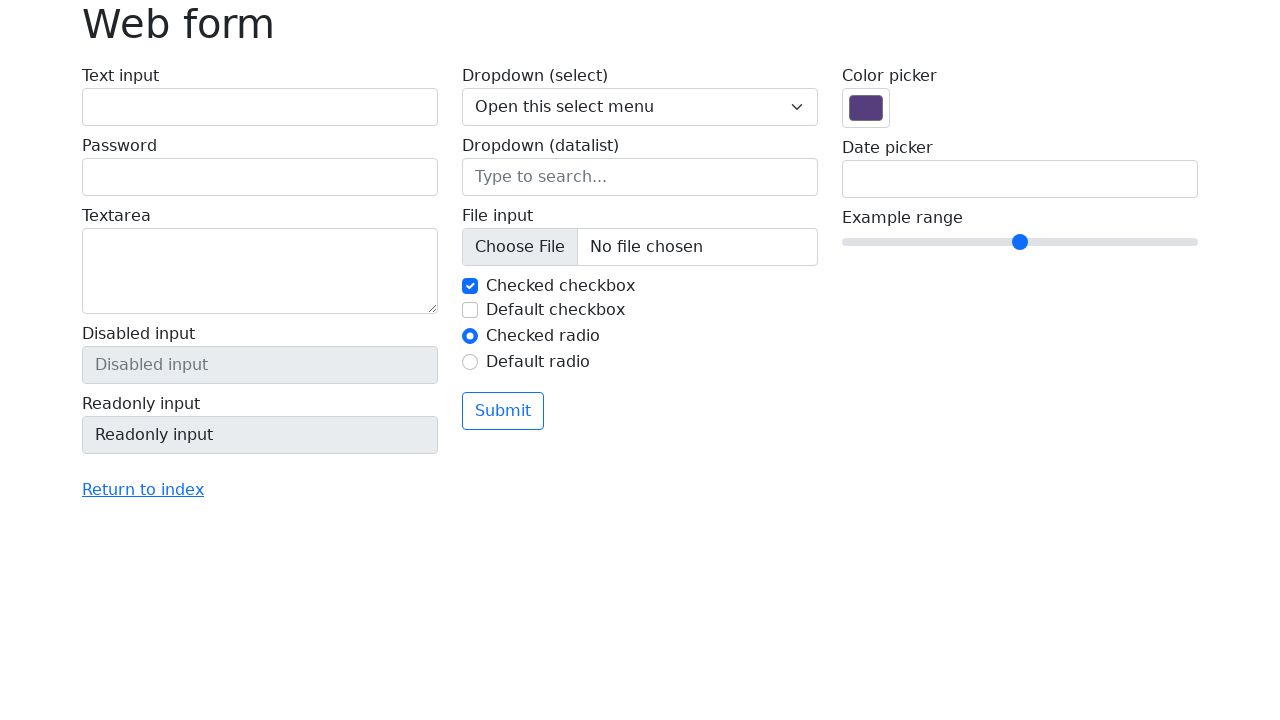

Navigated to web form test page
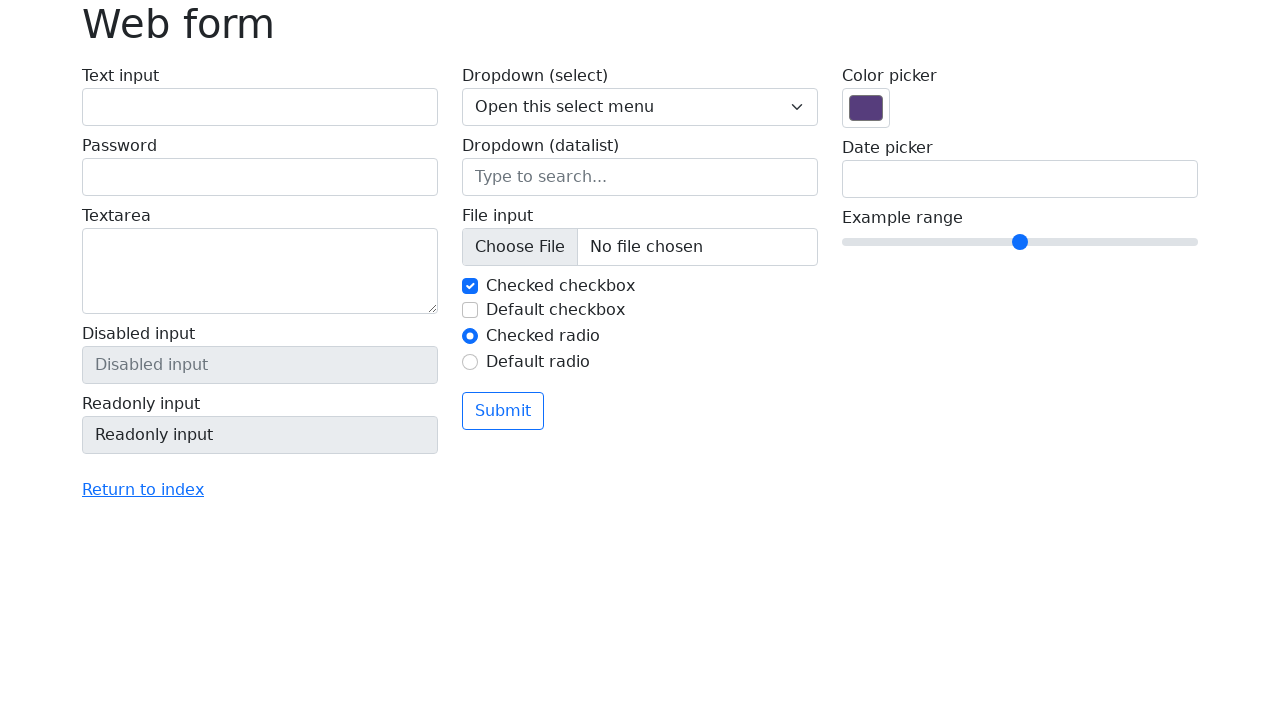

Entered text 'checking Text Area' into textarea on textarea[name='my-textarea']
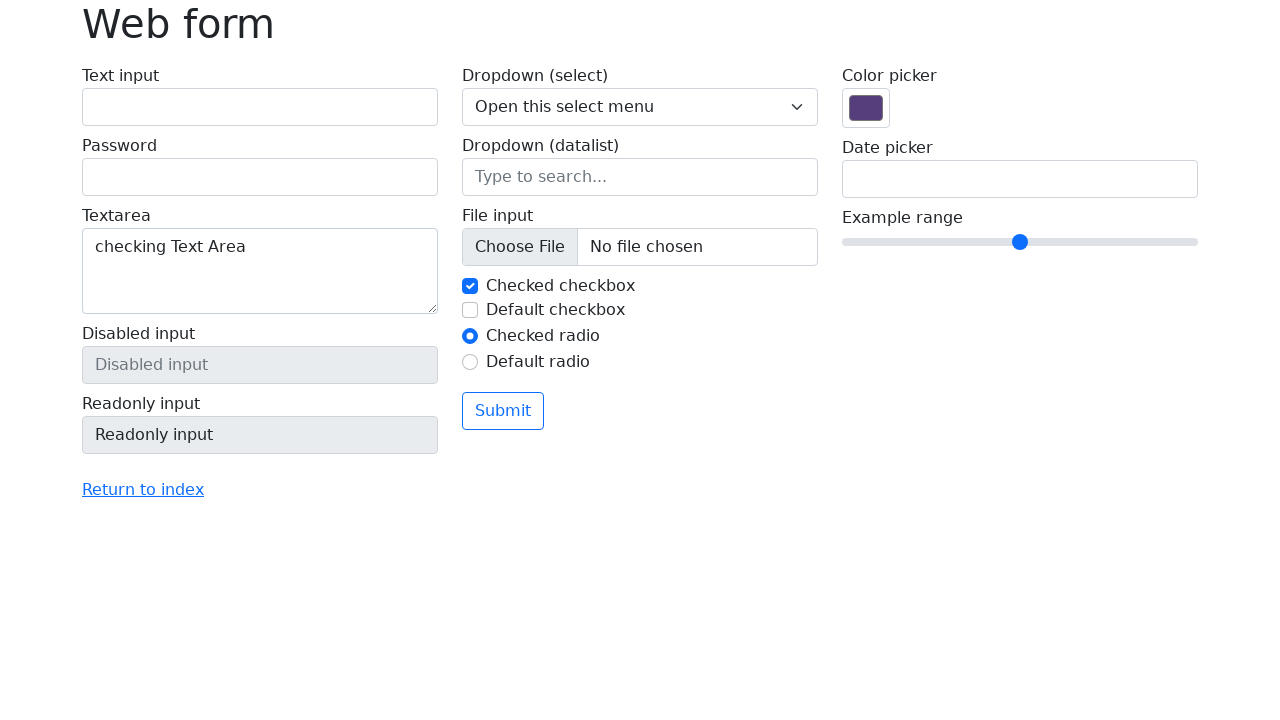

Verified textarea value matches entered text
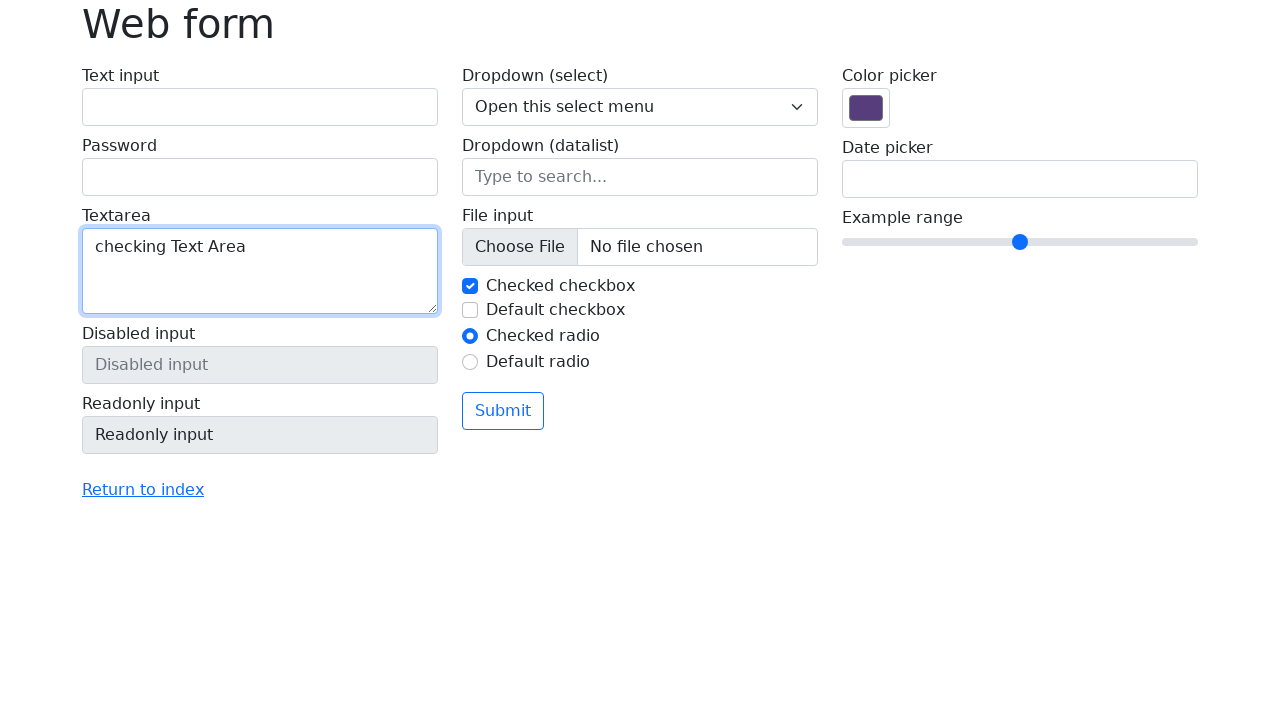

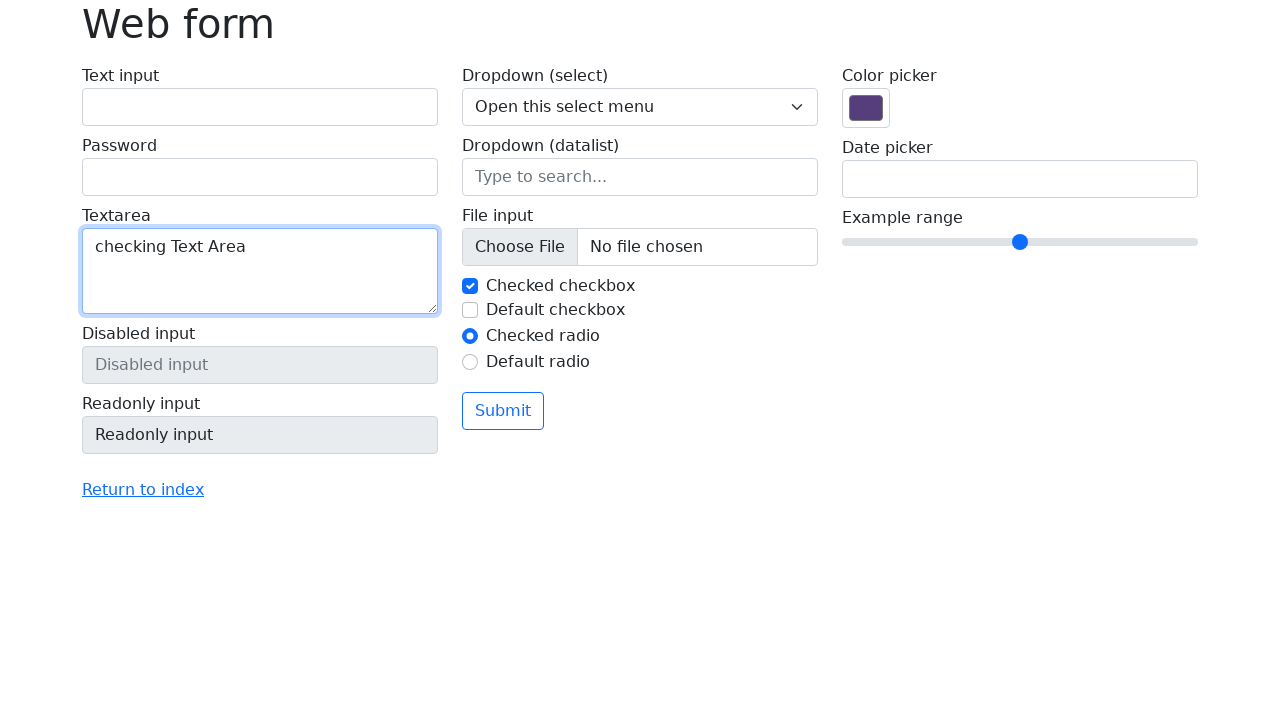